Tests W3Schools try-it editor by switching to an iframe and clicking a submit button within the demo

Starting URL: https://w3schools.com/jsref/tryit.asp?filename=tryjsref_submit_get

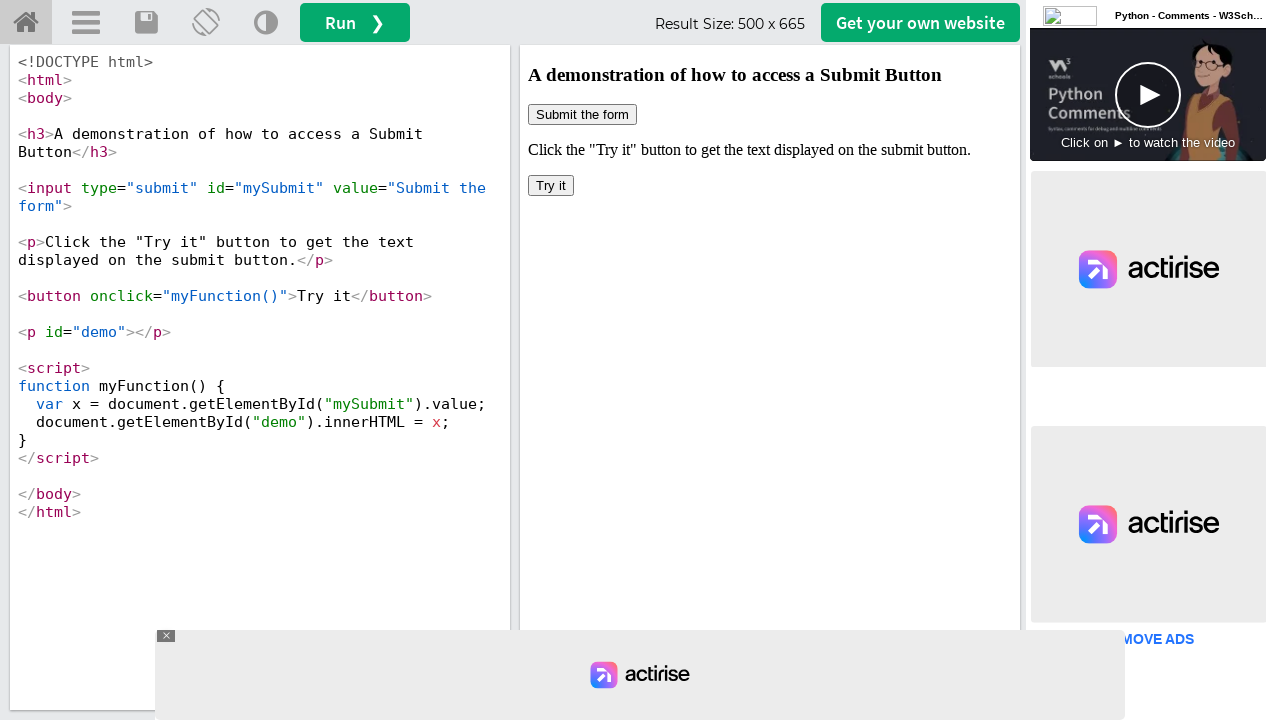

Switched to iframeResult iframe
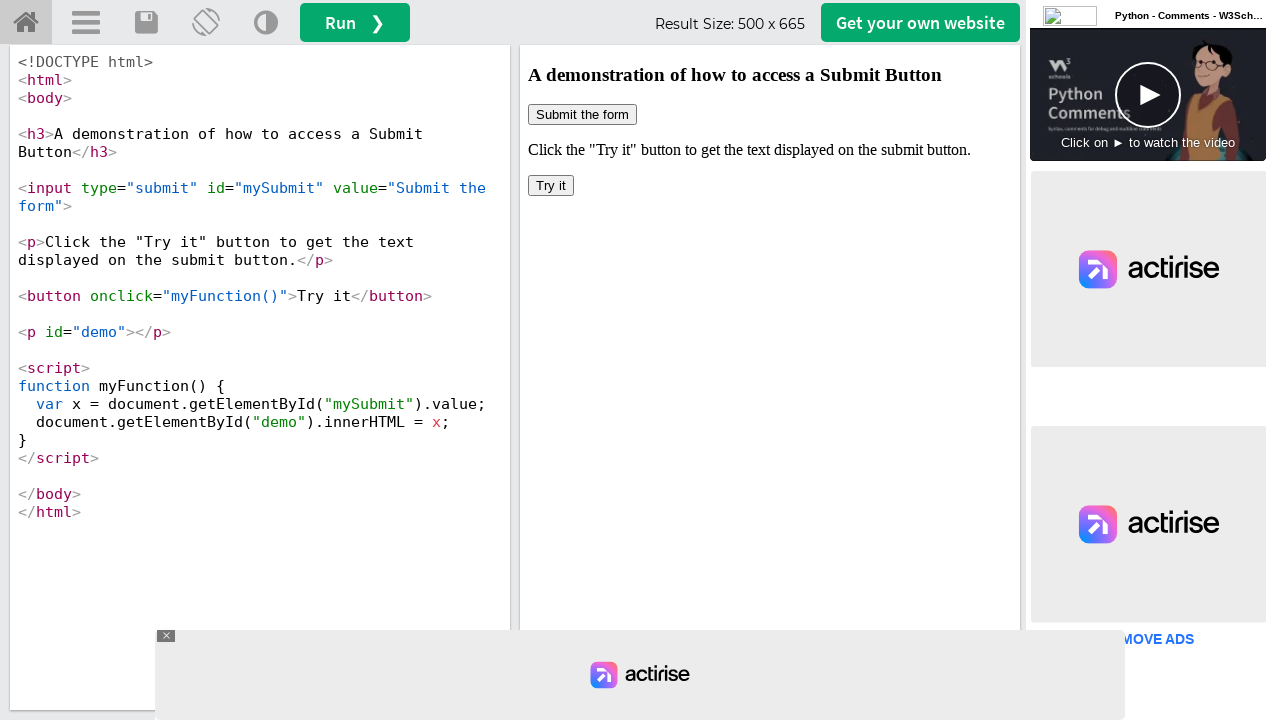

Clicked submit button in W3Schools try-it editor demo at (551, 186) on xpath=//html/body/button
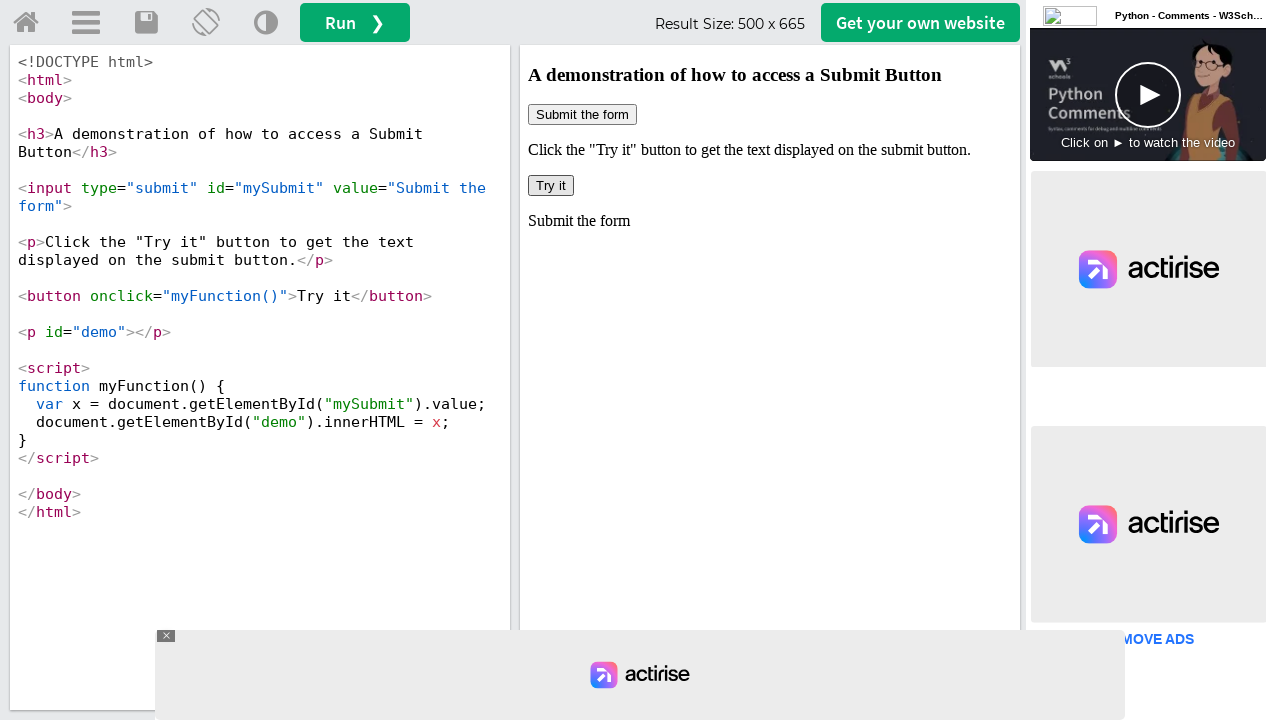

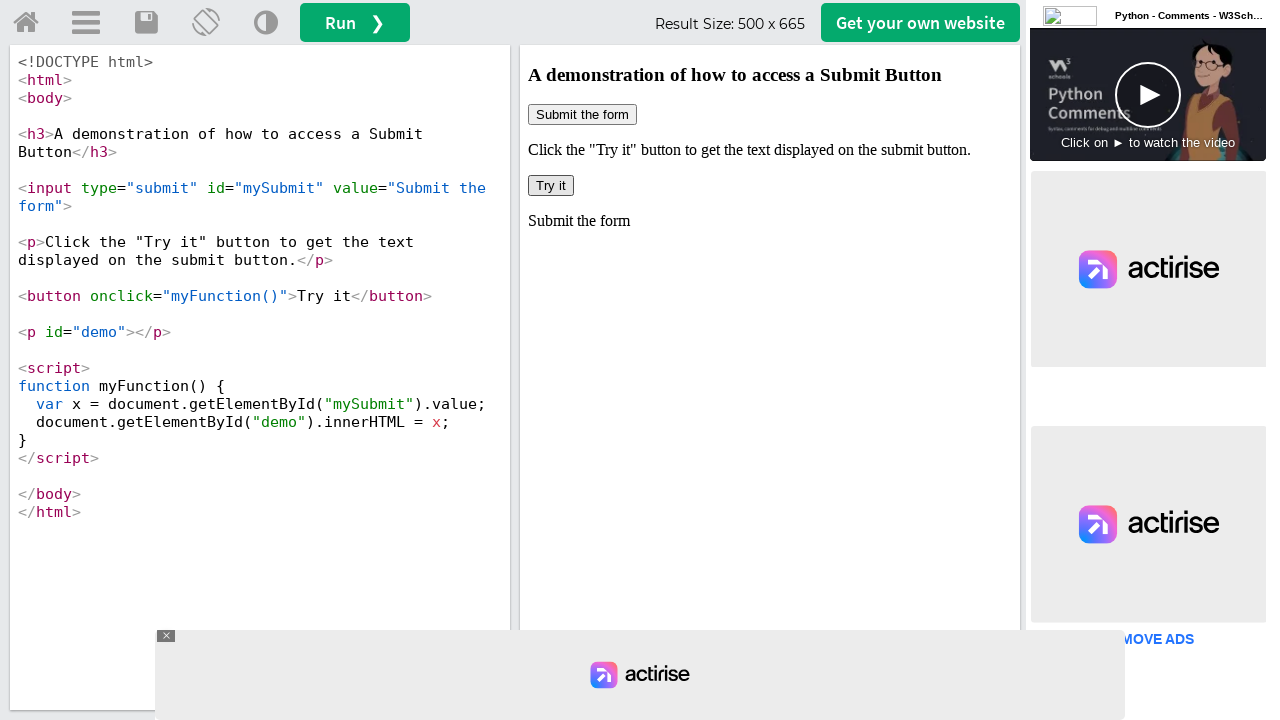